Tests the double-click button on DemoQA Elements page by clicking the Buttons menu item and then double-clicking the designated button to verify the double-click message appears.

Starting URL: https://demoqa.com

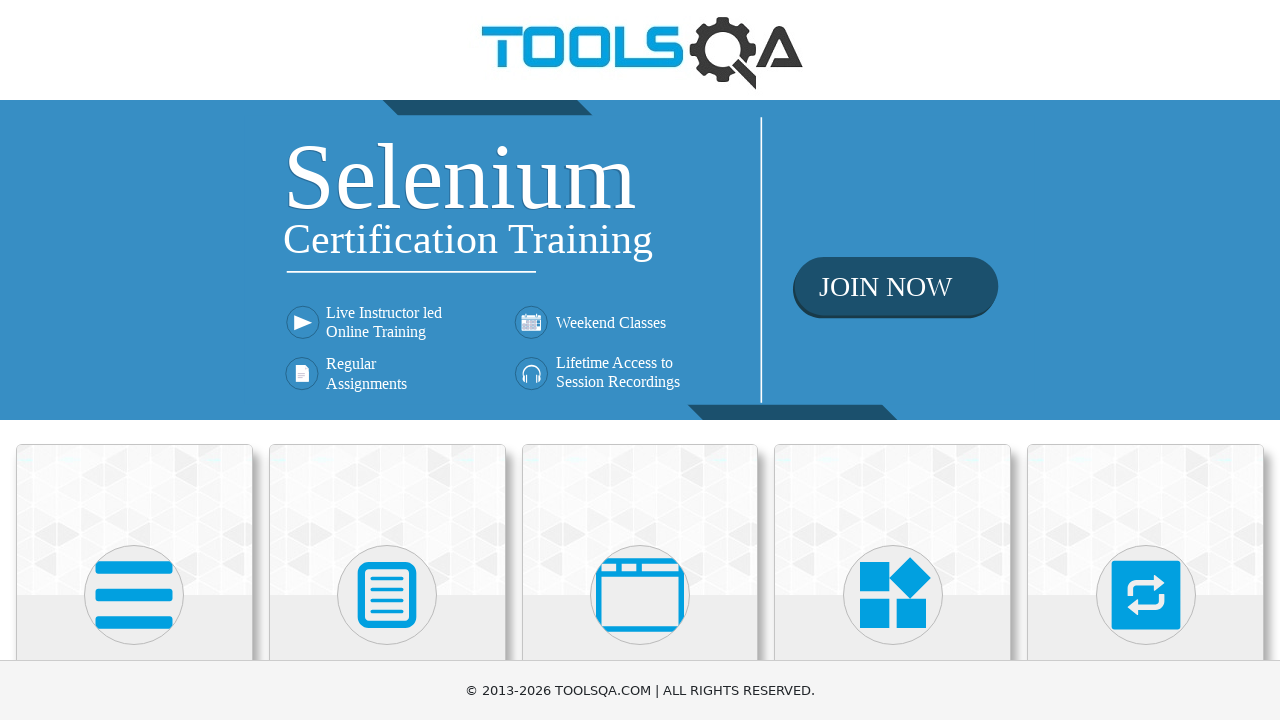

Clicked on Elements card at (134, 360) on xpath=//h5[text()='Elements']
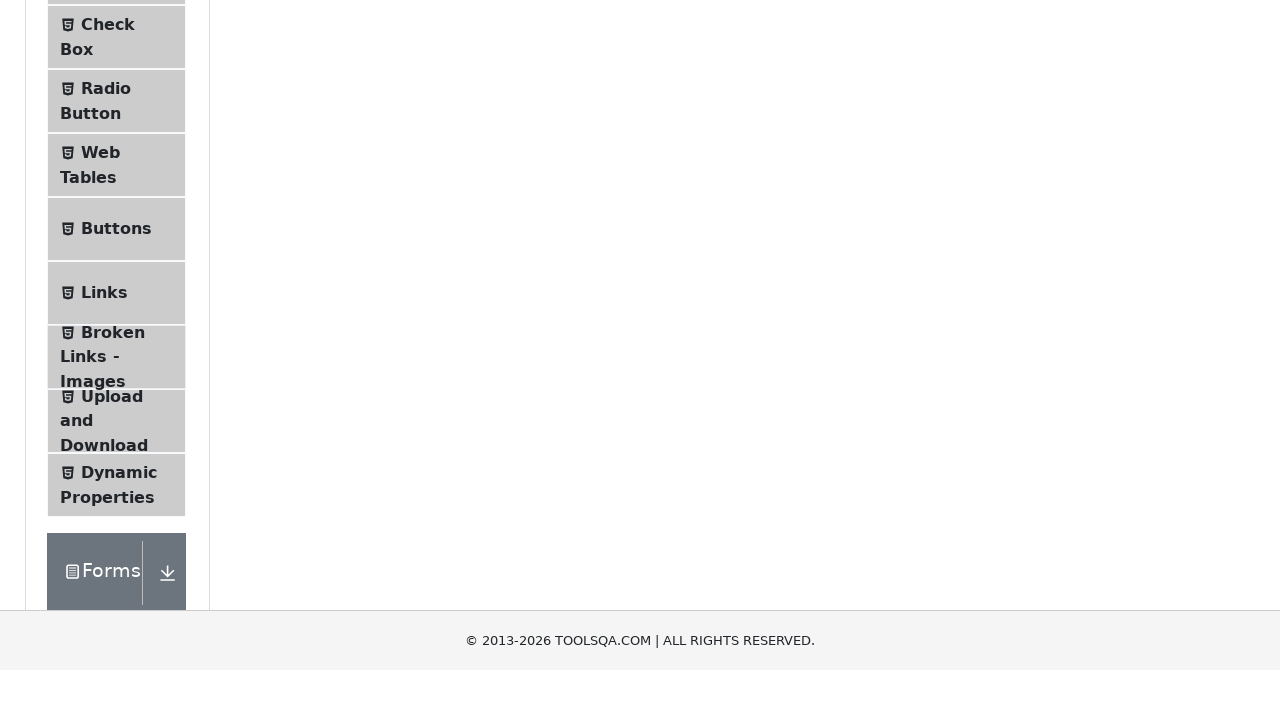

Clicked on Buttons menu item at (116, 517) on #item-4
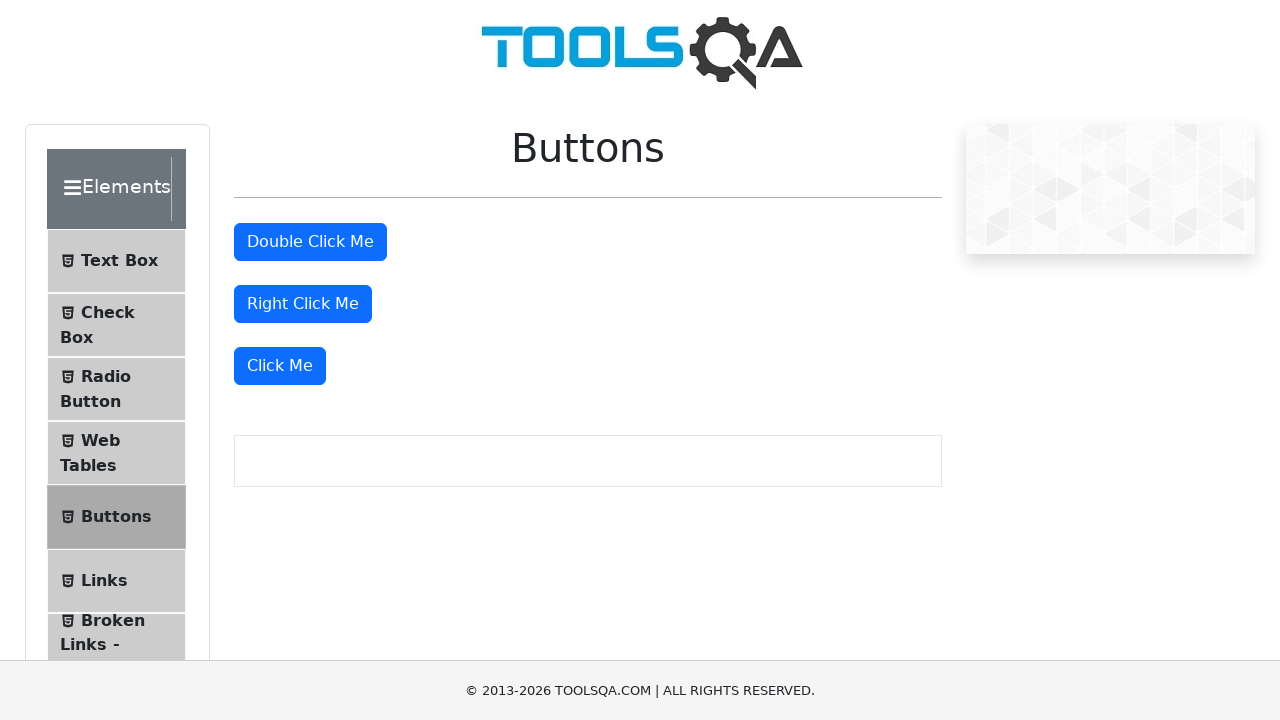

Double-clicked the designated button at (310, 242) on #doubleClickBtn
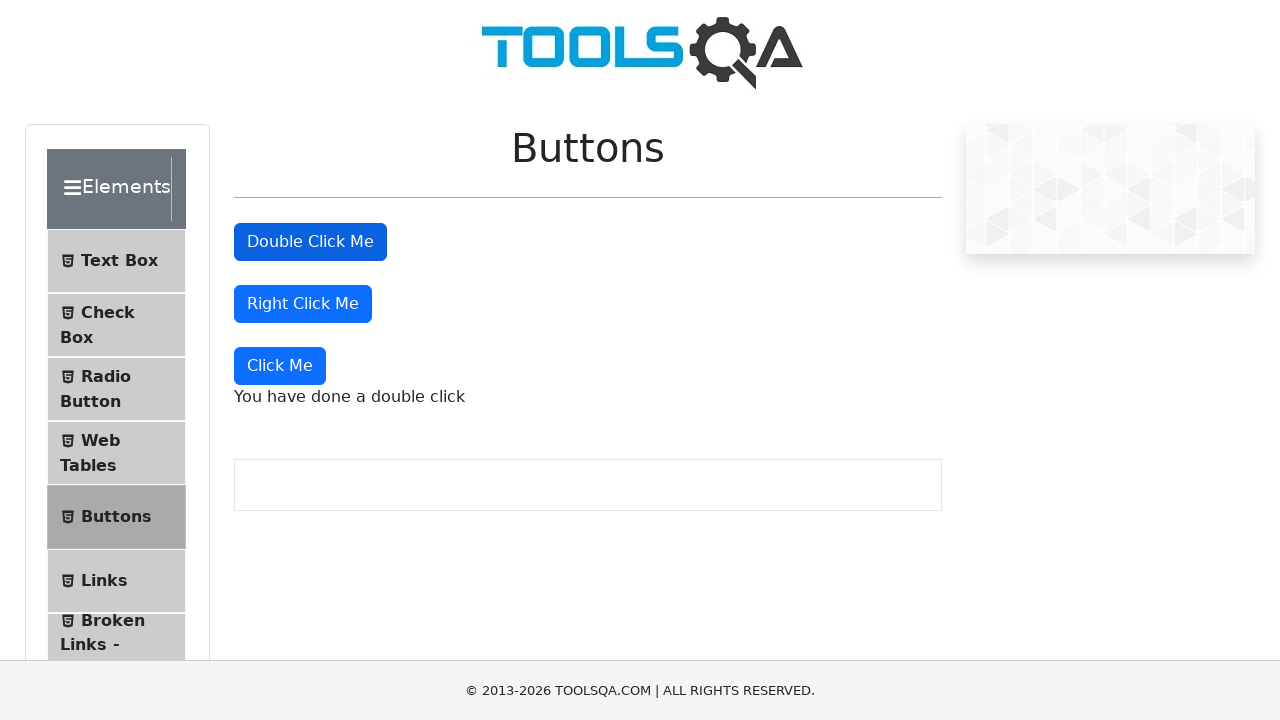

Double-click message appeared on page
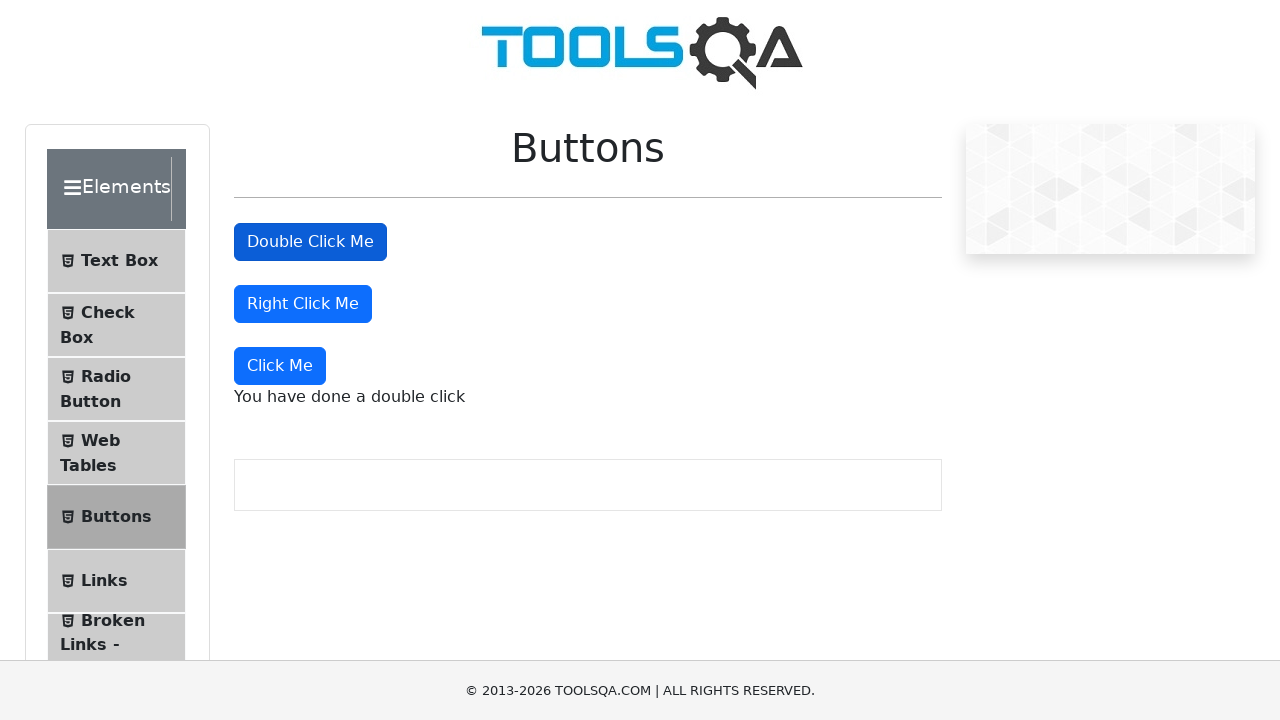

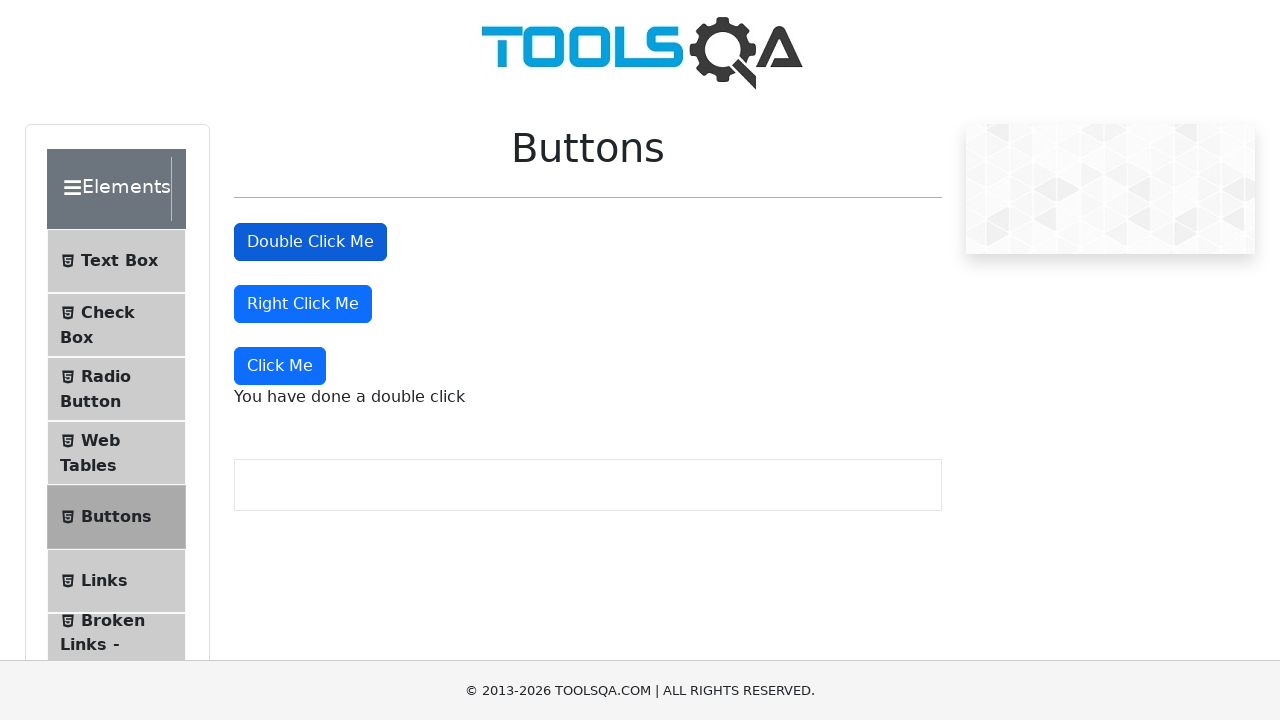